Navigates to practice page and iterates through table to find cells containing 'Delhi' and retrieves the previous cell value

Starting URL: https://rahulshettyacademy.com/AutomationPractice/

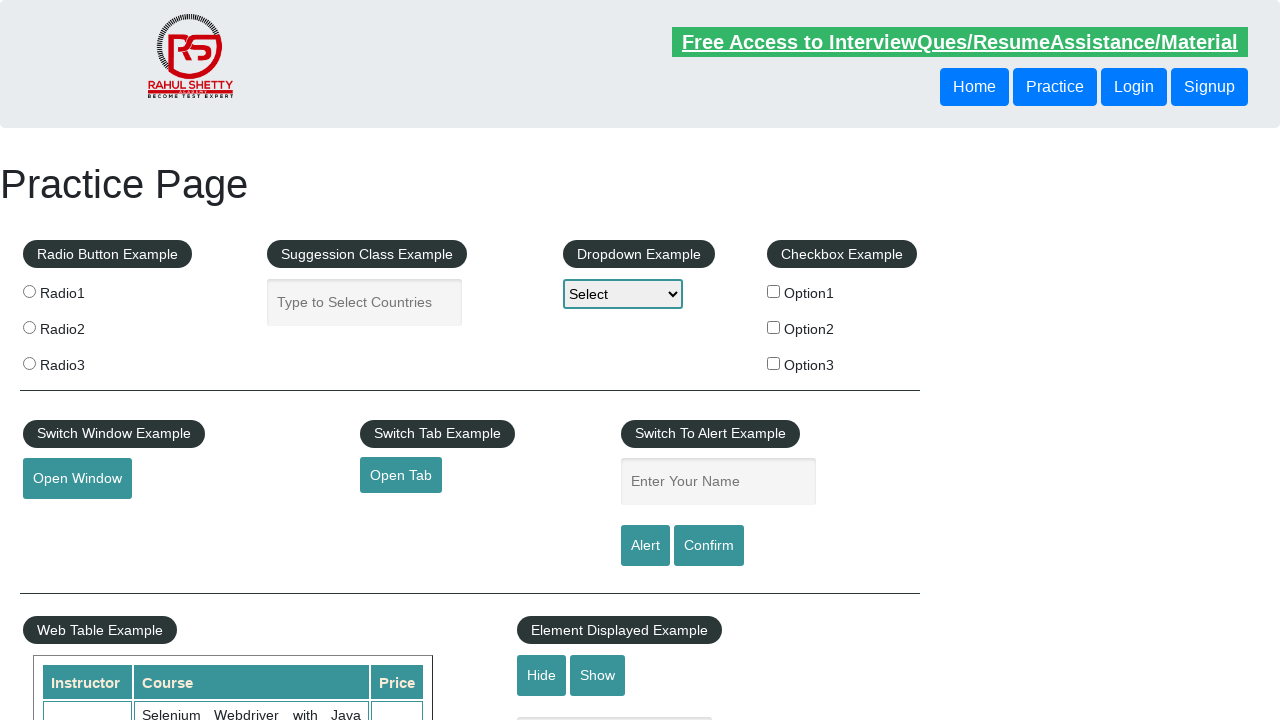

Waited for fixed header table to be visible
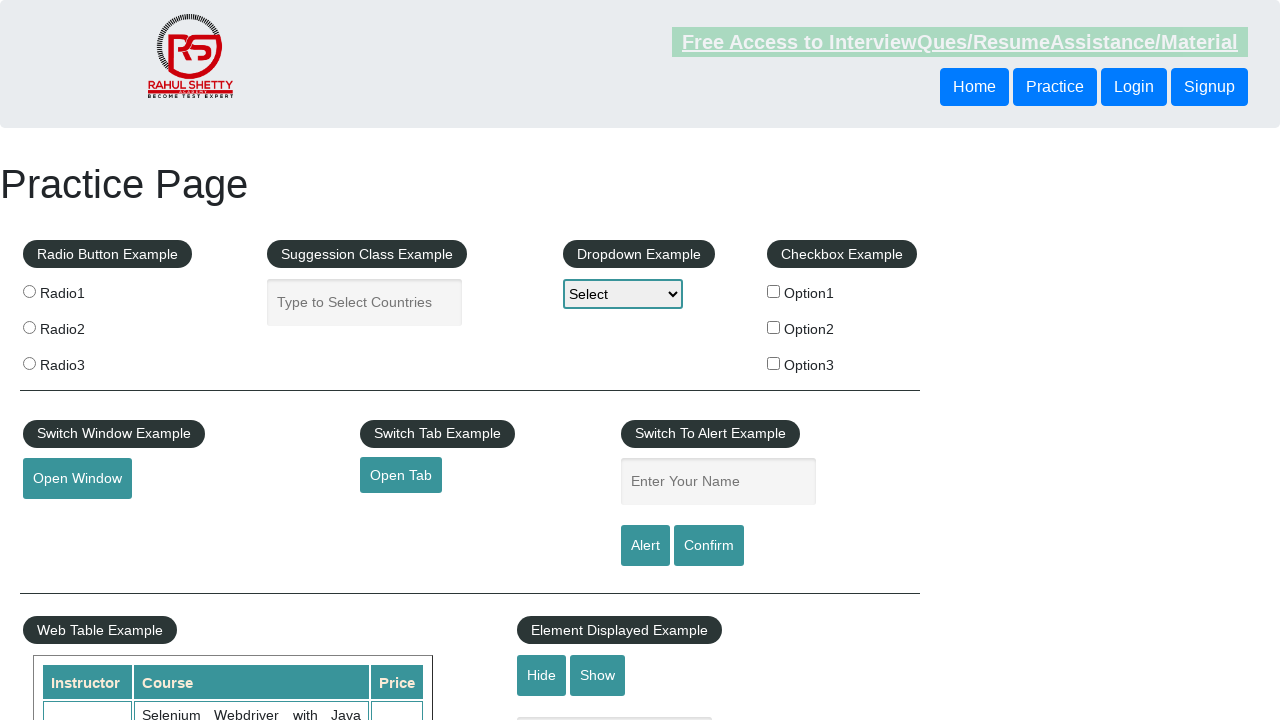

Retrieved all cells from column 3 of row 9
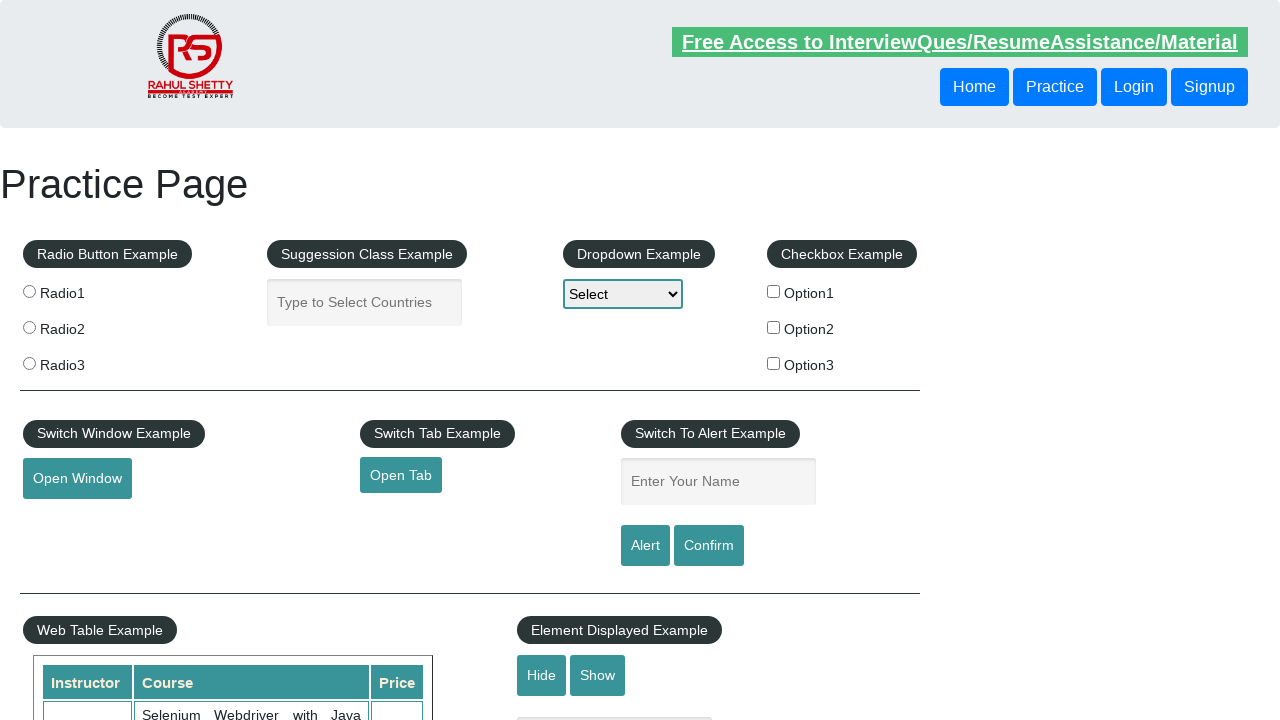

Retrieved text content from cell: 'Delhi'
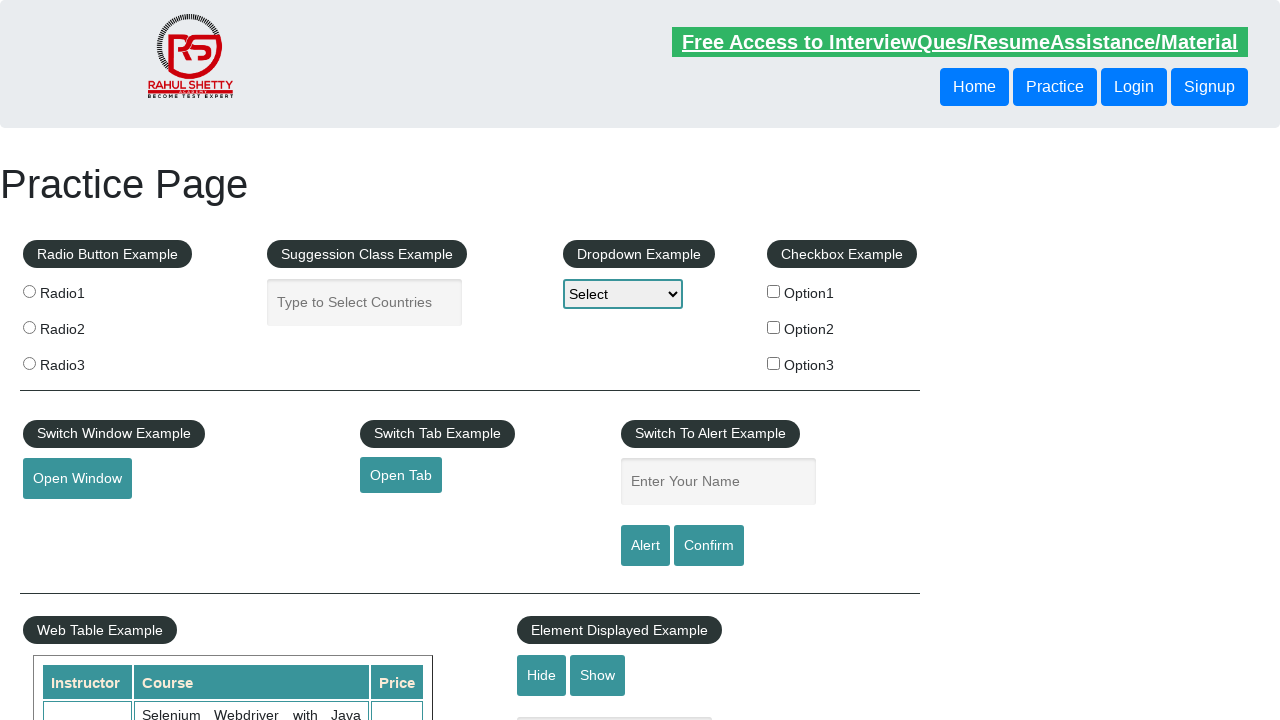

Located preceding sibling cell (Position column)
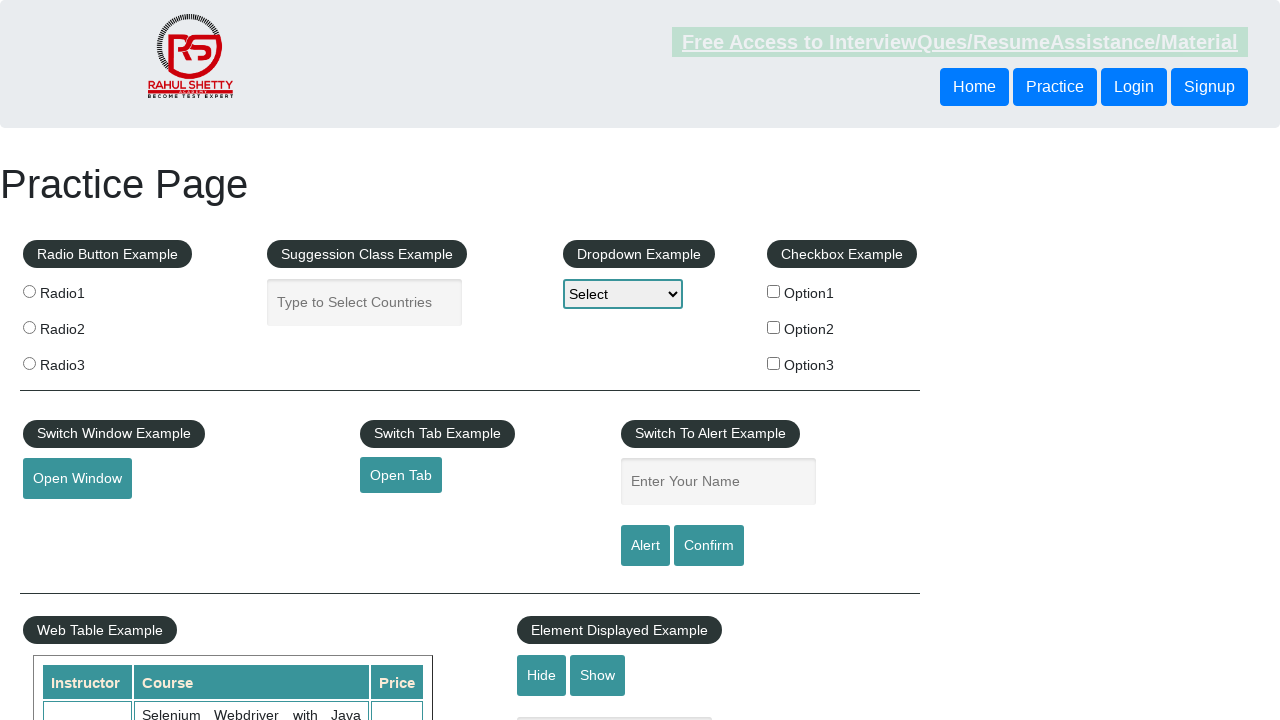

Retrieved position value: 'Cricketer' for cell containing 'Delhi'
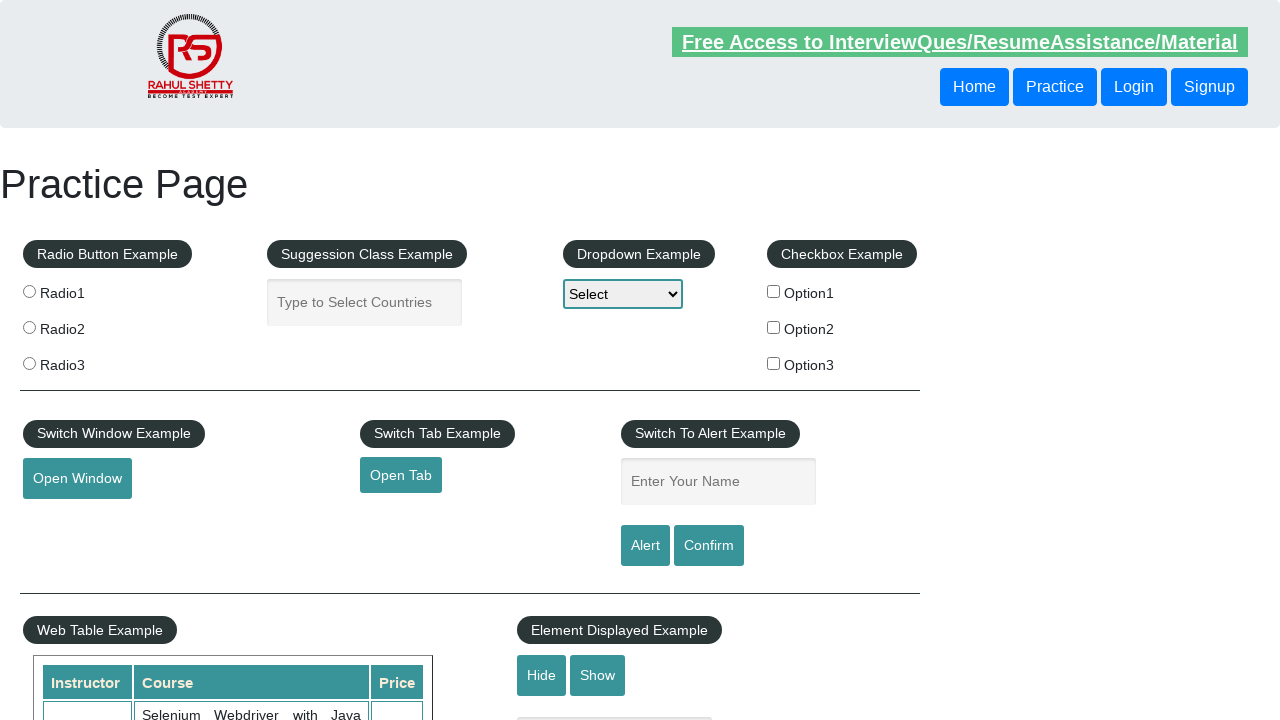

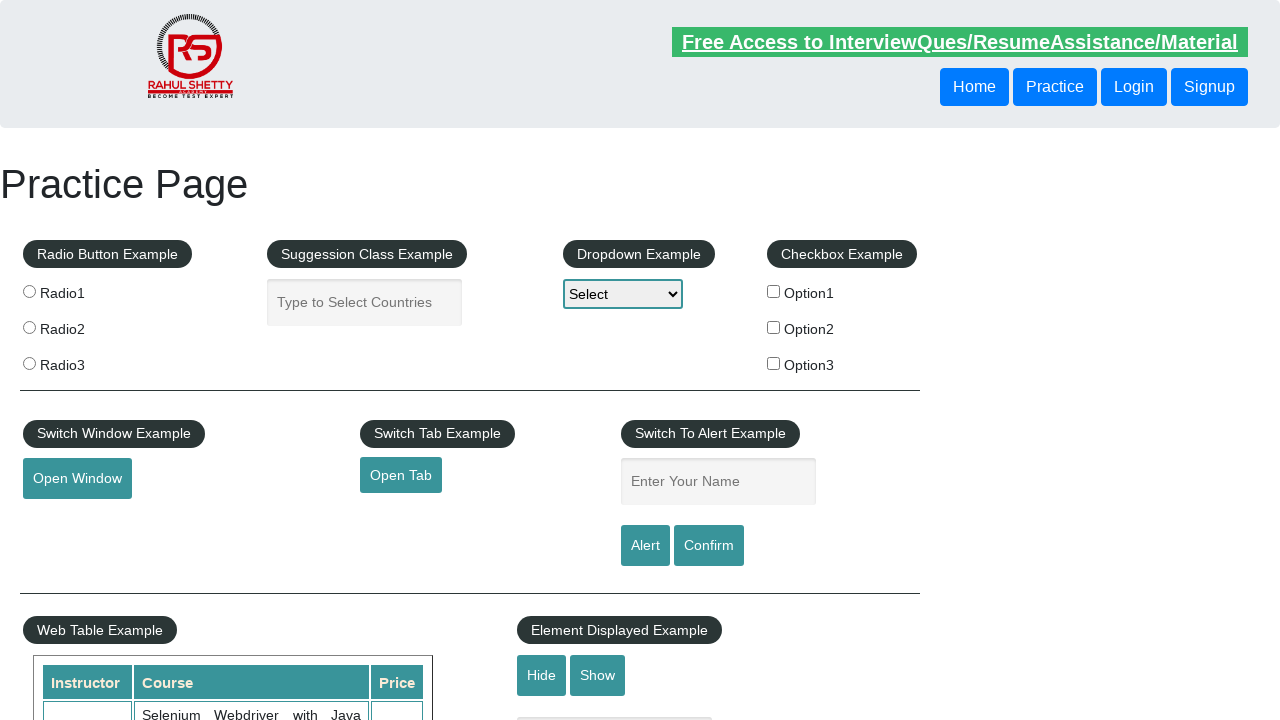